Tests navigating to an HTTPS URL and verifying the URL

Starting URL: https://webdriver.io/

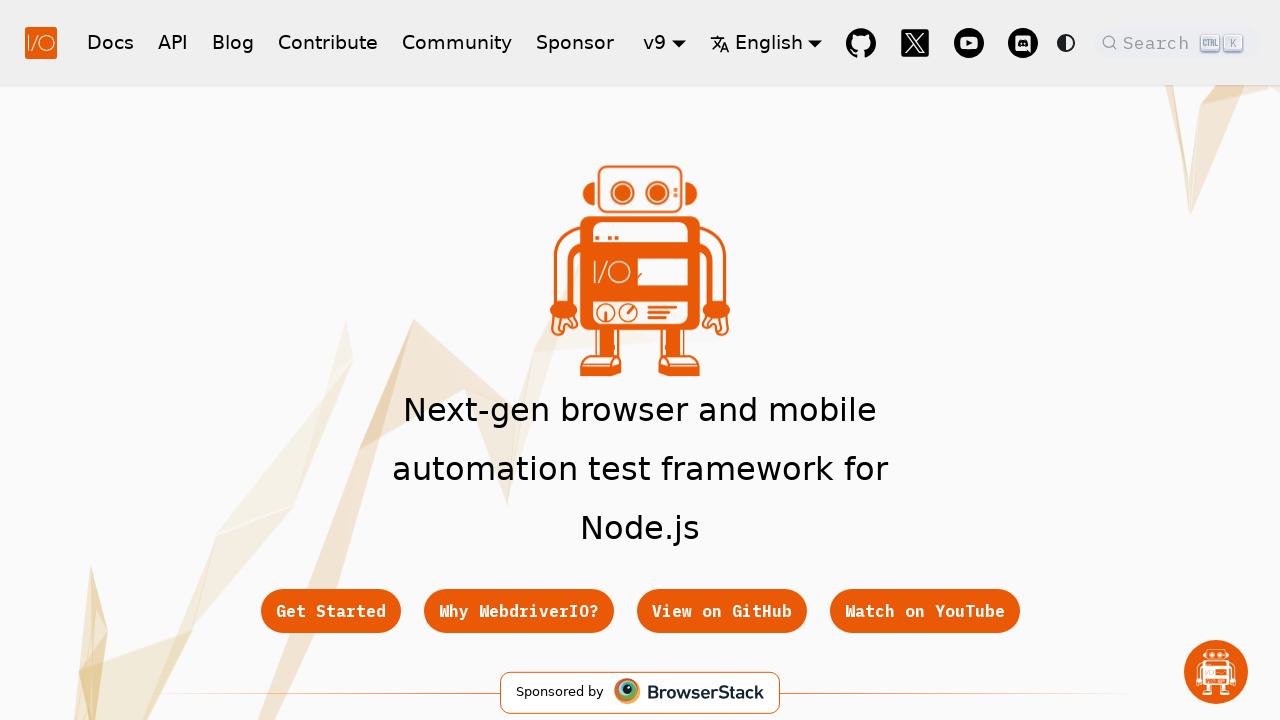

Verified navigated to HTTPS URL https://webdriver.io/
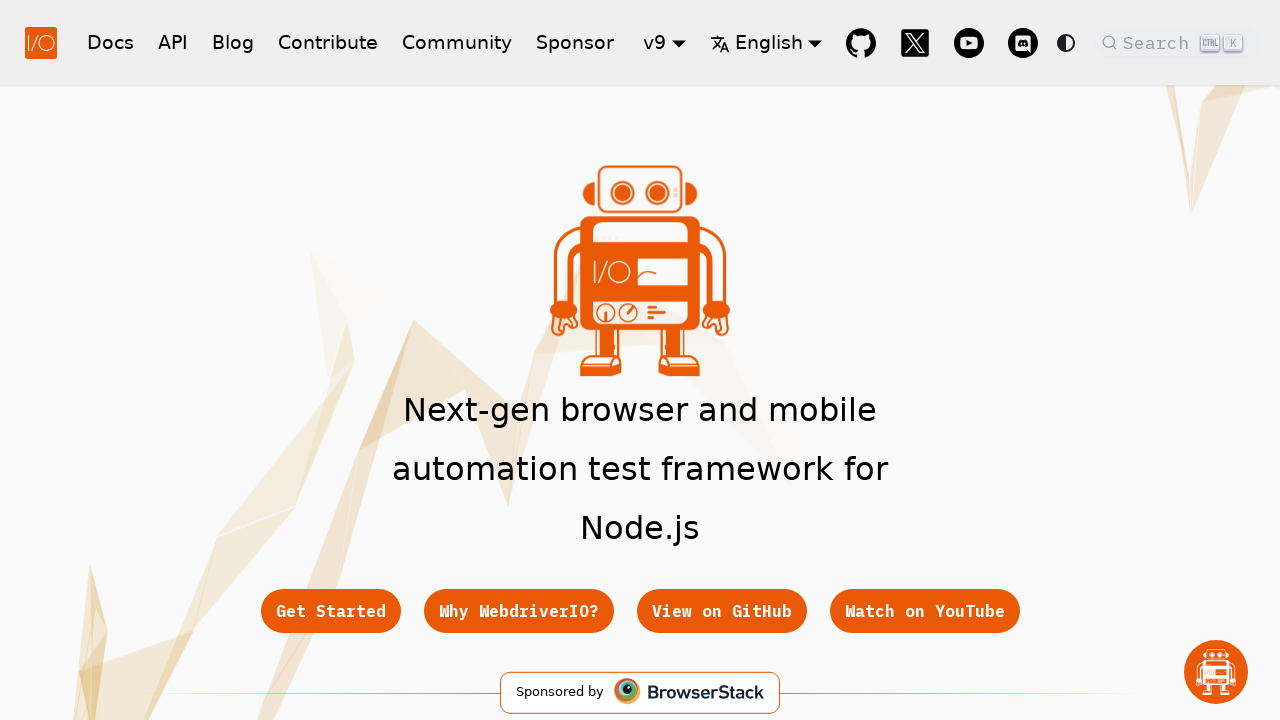

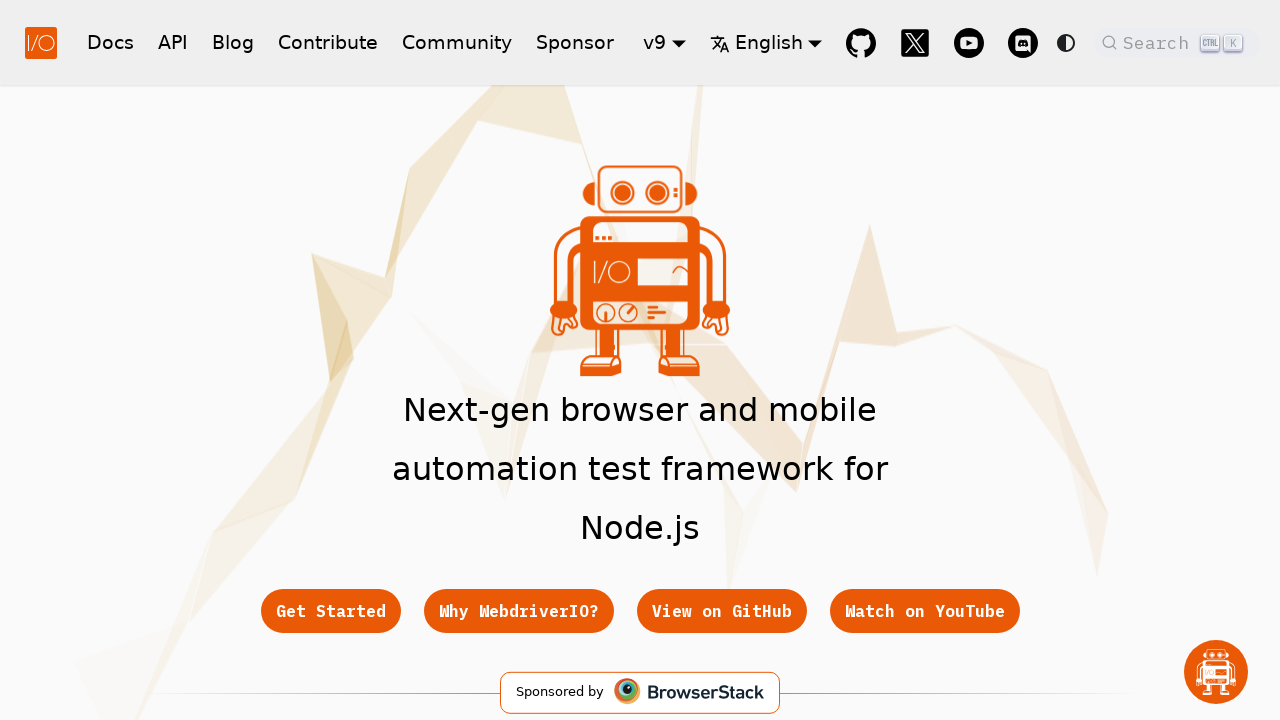